Tests double-click functionality on W3Schools by switching to an iframe and performing a double-click action on a button element

Starting URL: https://www.w3schools.com/tags/tryit.asp?filename=tryhtml5_ev_ondblclick

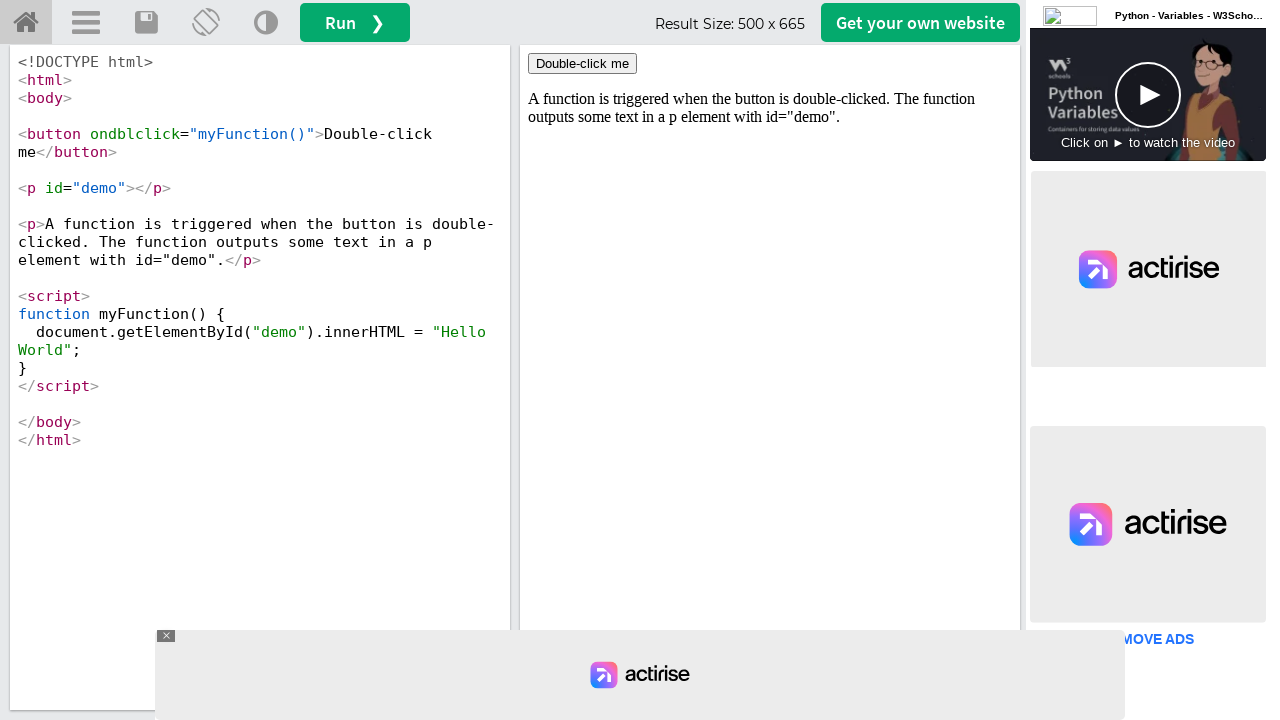

Located iframe with id 'iframeResult'
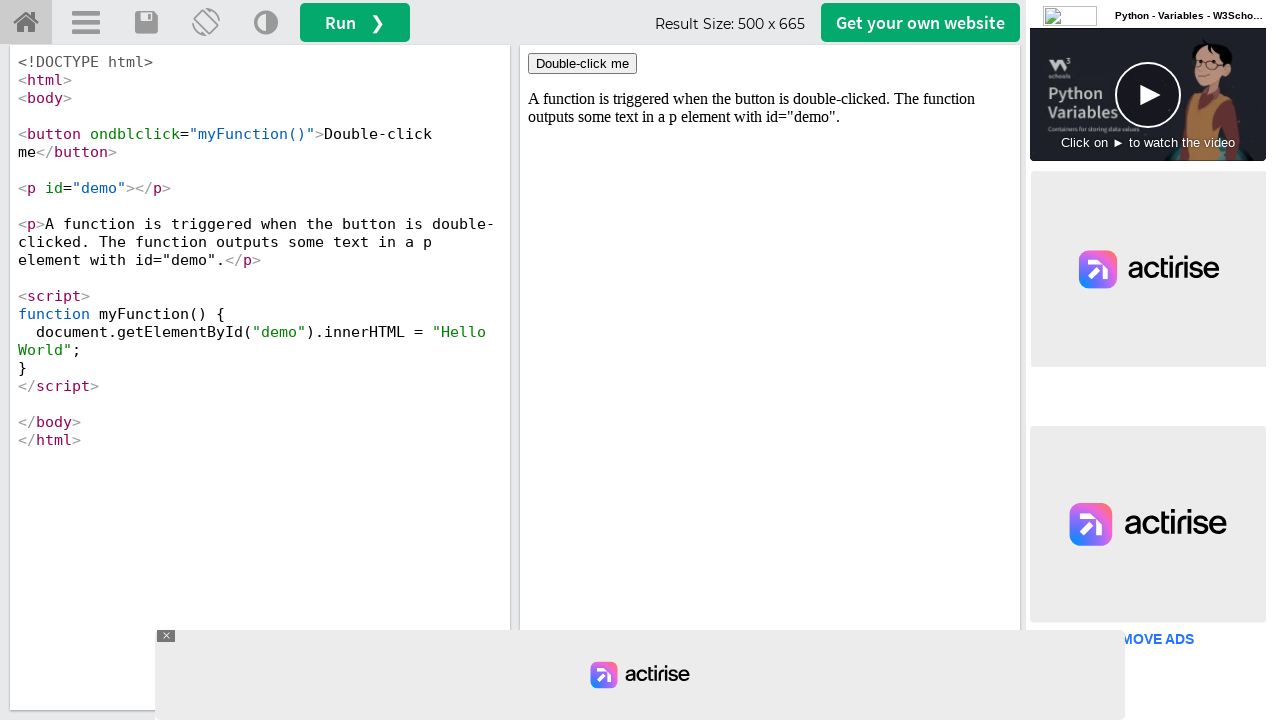

Double-clicked button with ondblclick='myFunction()' event at (582, 64) on #iframeResult >> internal:control=enter-frame >> xpath=//button[@ondblclick='myF
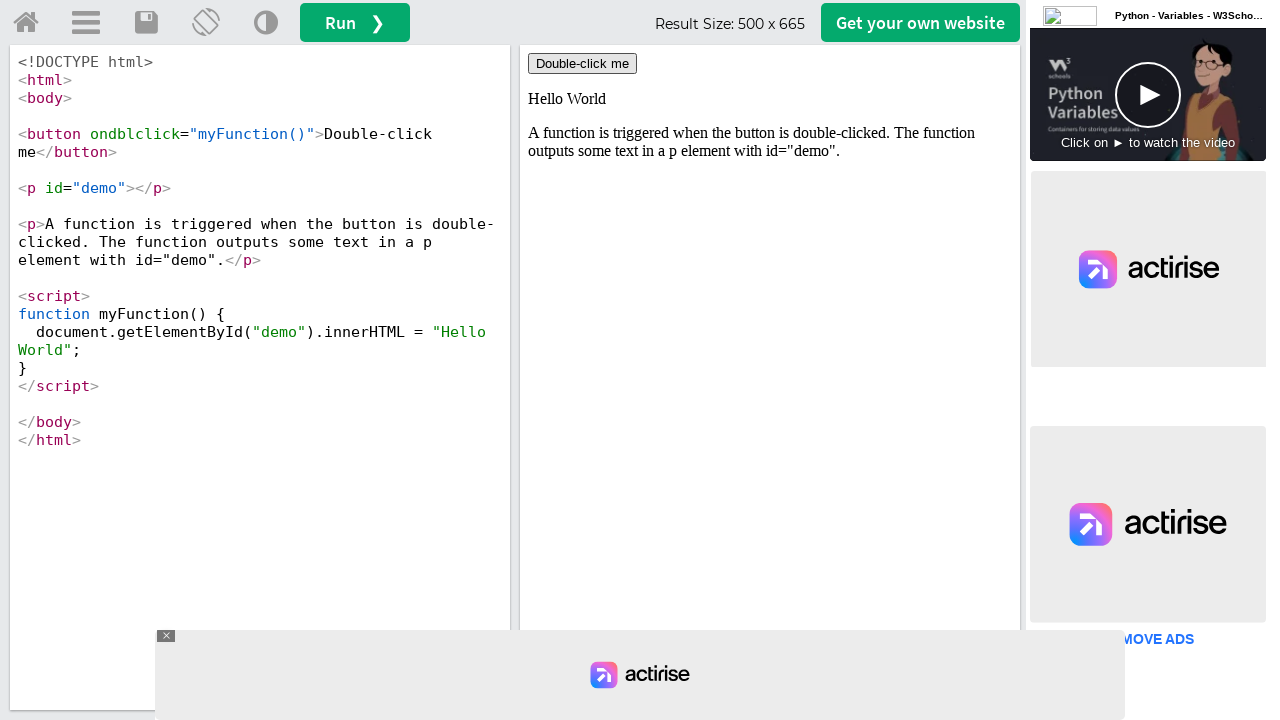

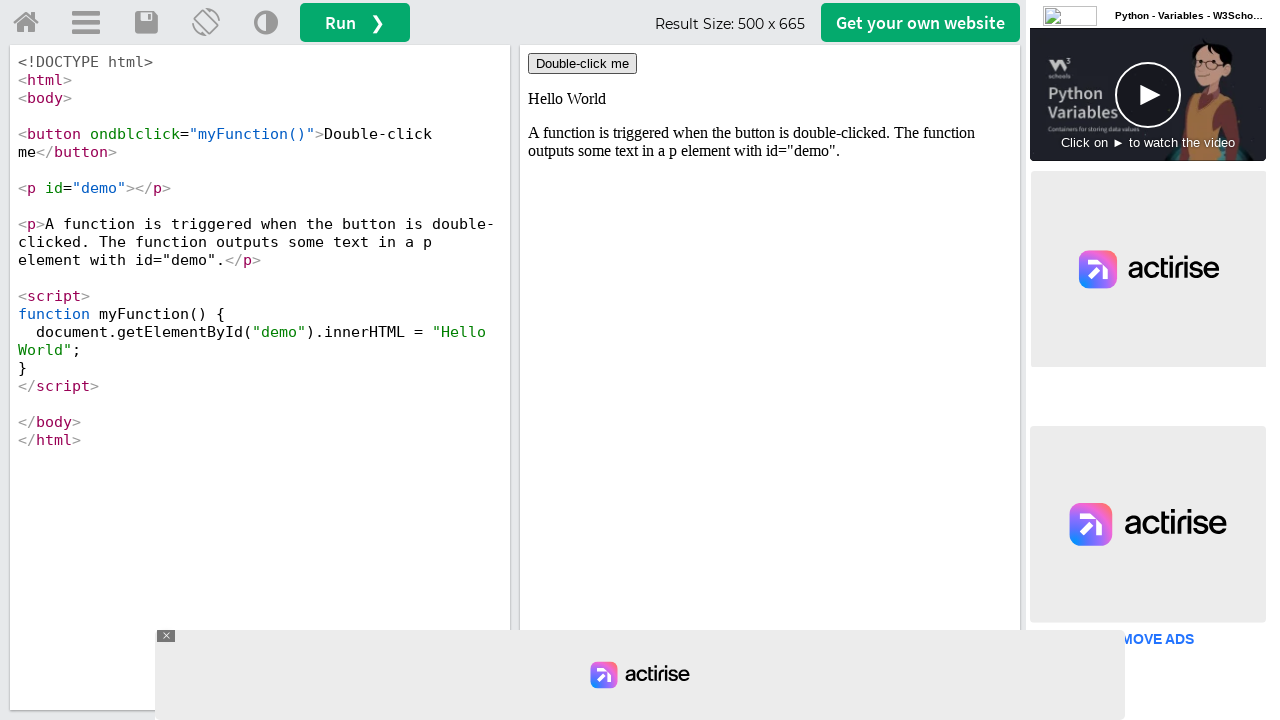